Navigates to the Vivo India online shop homepage and maximizes the browser window

Starting URL: https://shop.vivo.com/in/

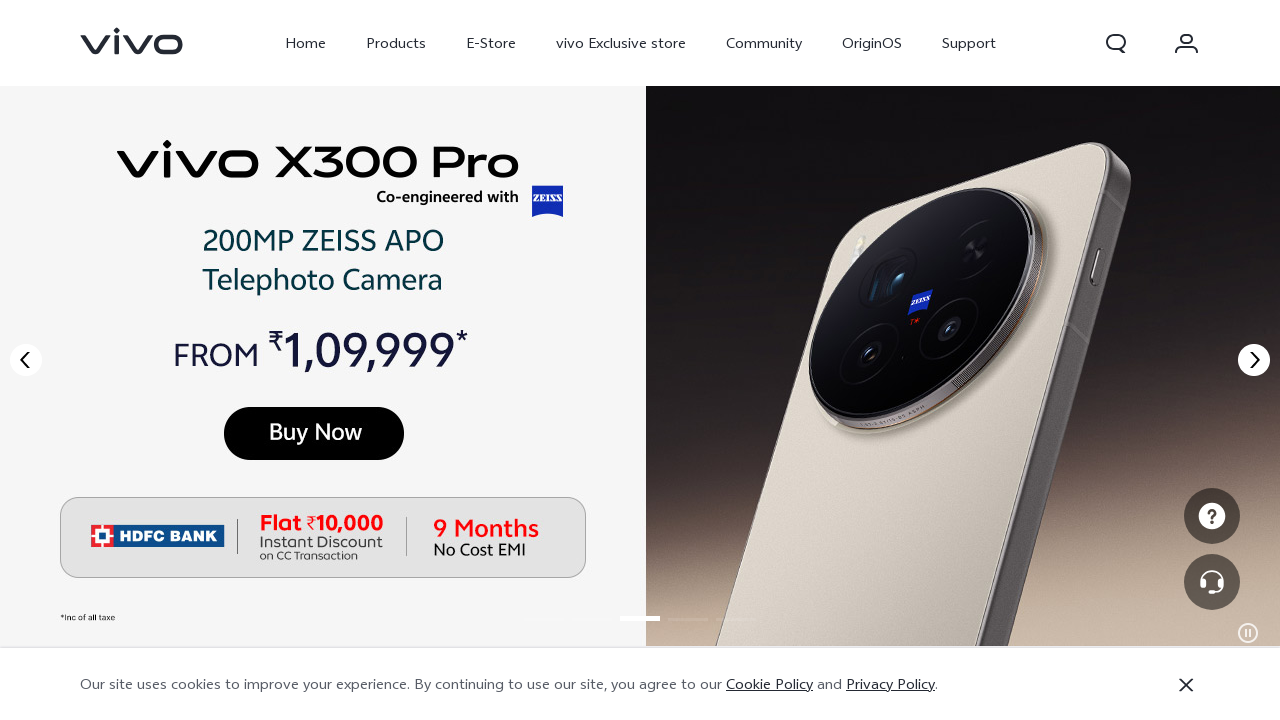

Waited for Vivo India shop homepage to load (DOM content loaded)
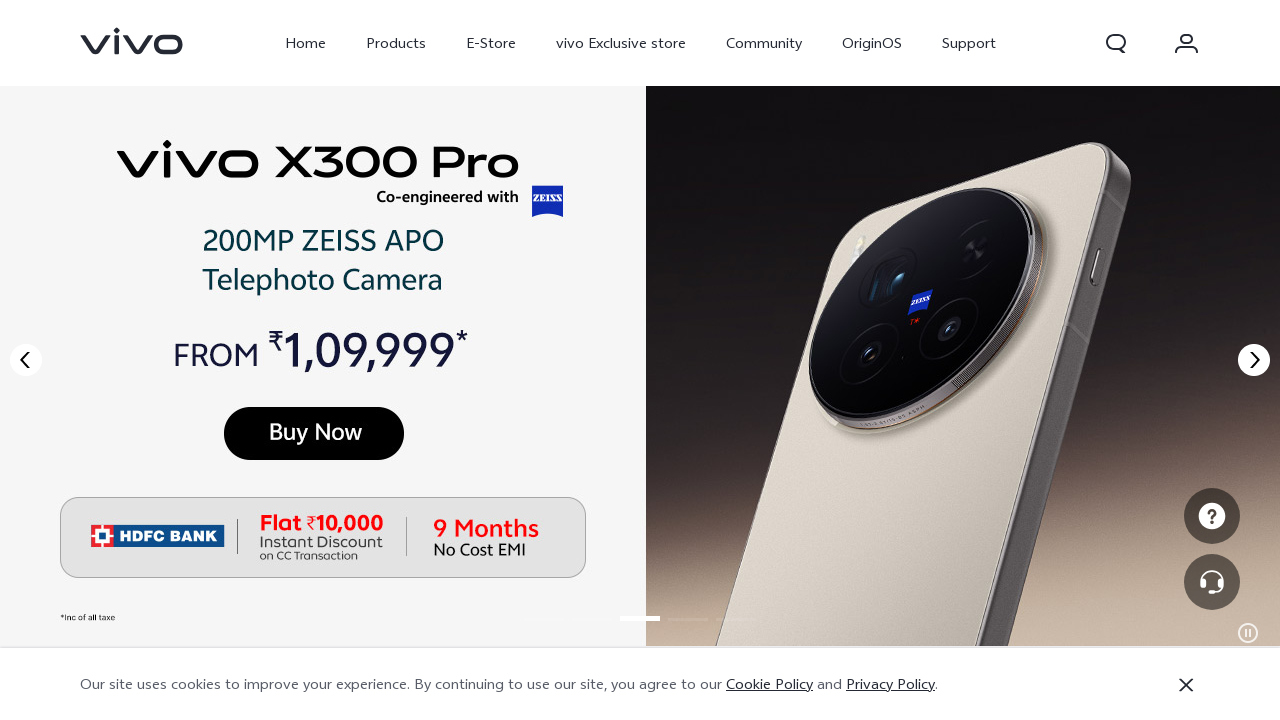

Maximized browser window to 1920x1080
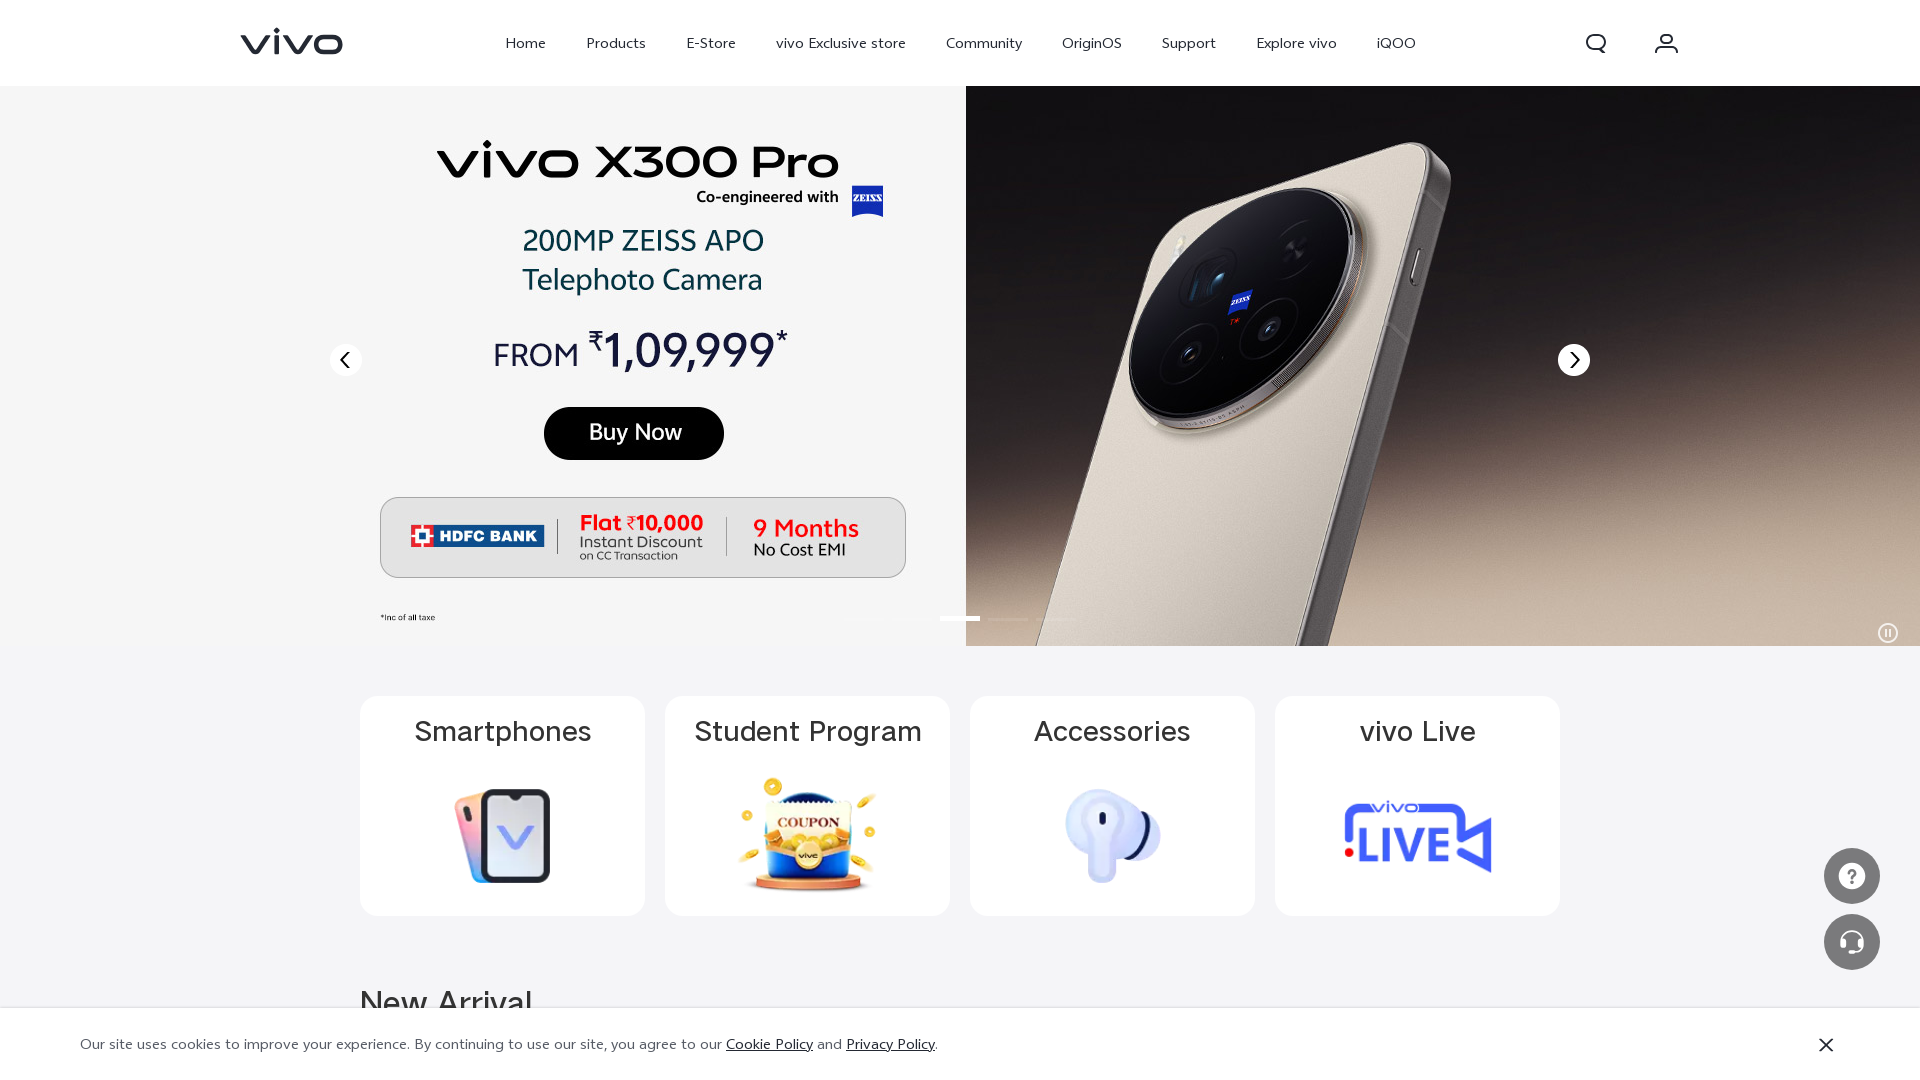

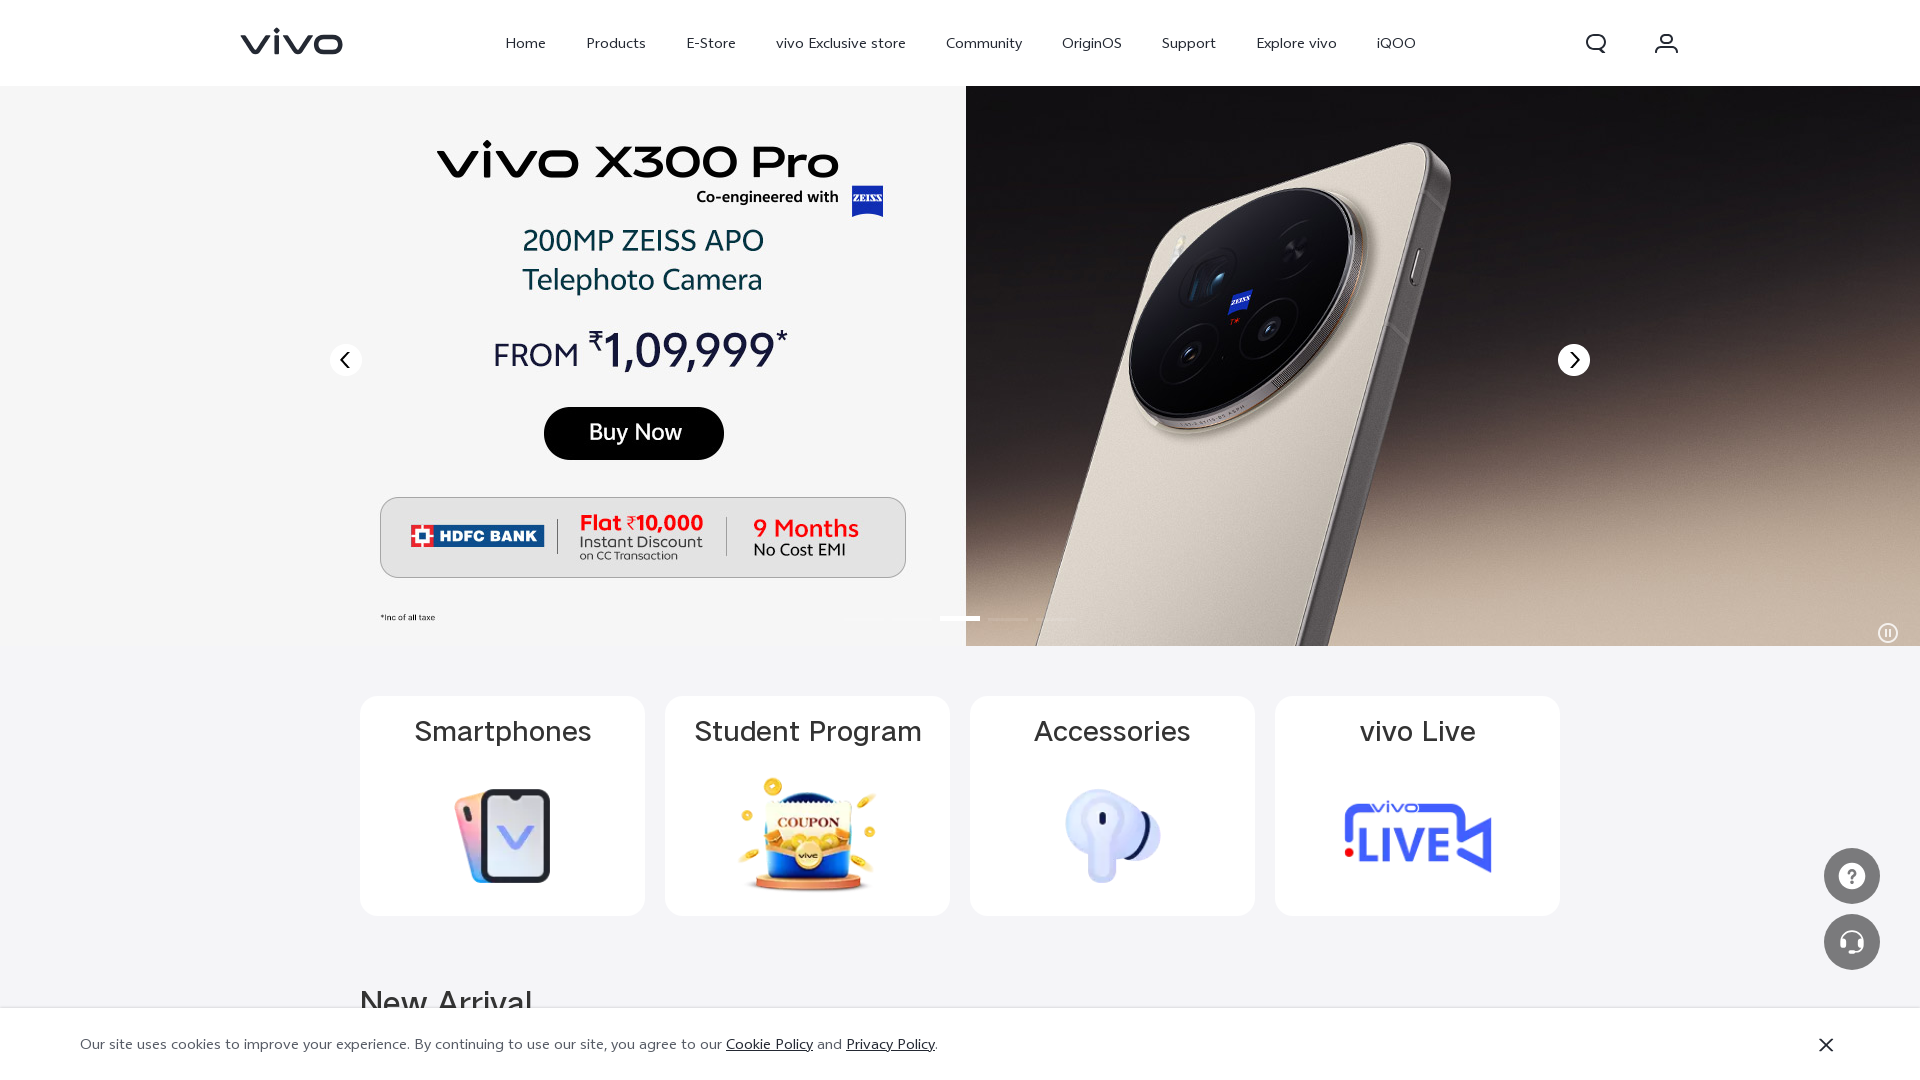